Tests the carousel/slider navigation by scrolling to the jobs section and clicking the right and left arrow buttons multiple times to navigate through the carousel items.

Starting URL: https://oportunitatisicariere.ro/

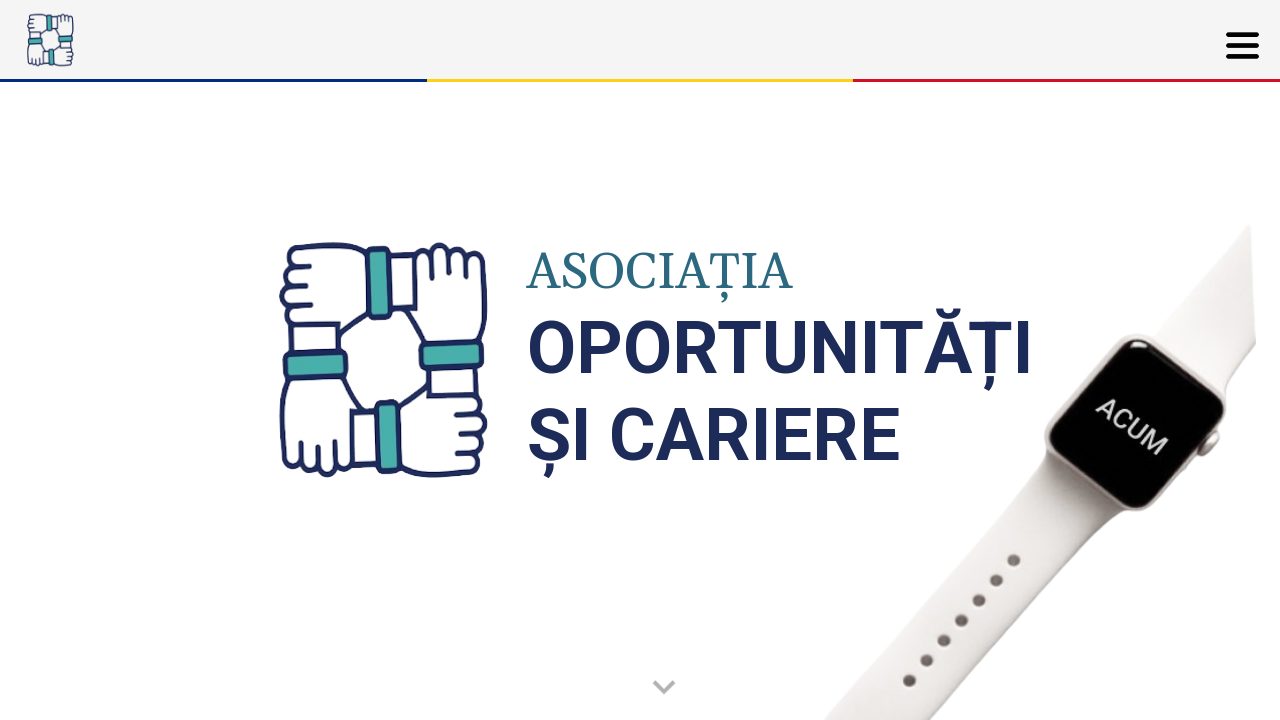

Scrolled to the jobs carousel section
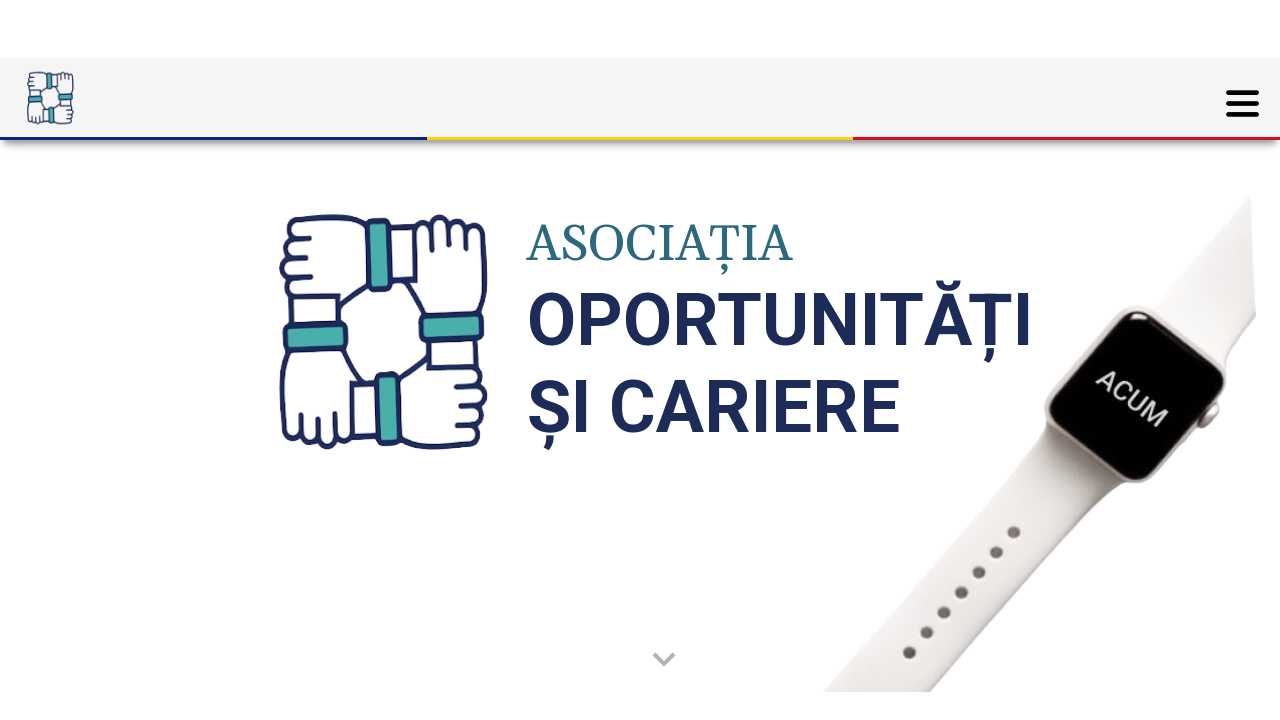

Waited for jobs carousel section to be visible
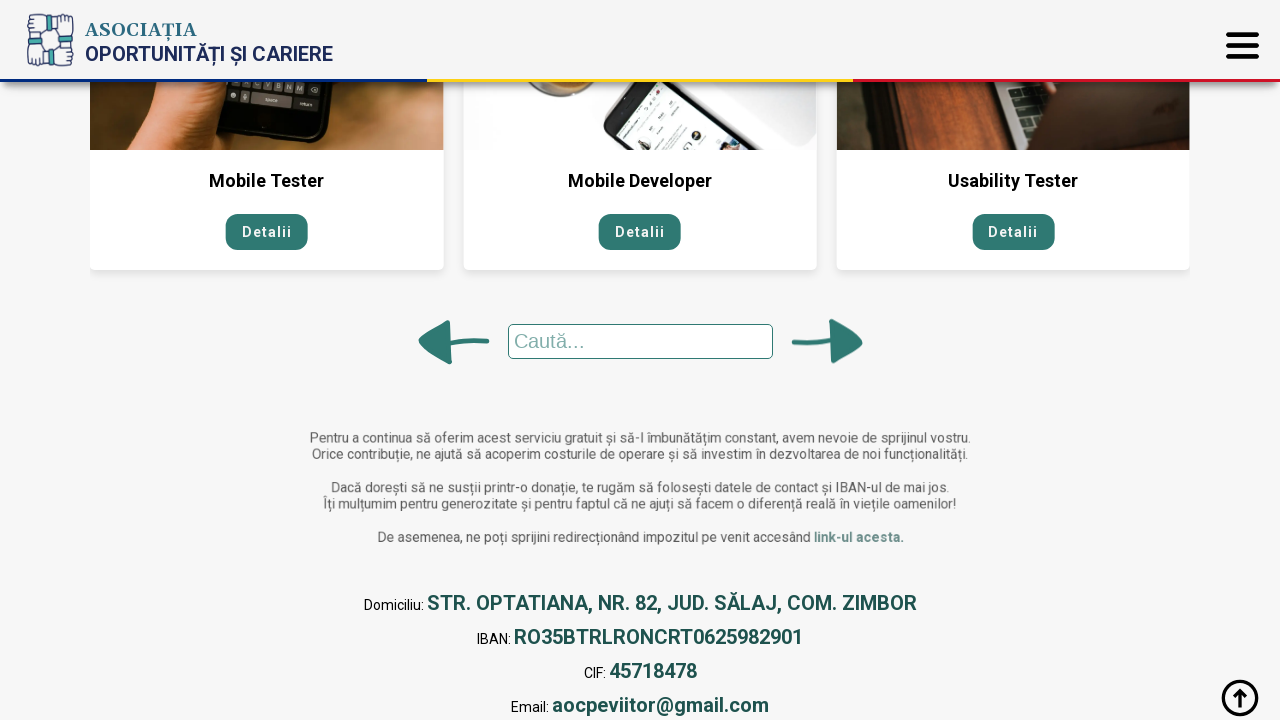

Double-clicked right arrow button (iteration 1/5) at (818, 344) on #arrow-right
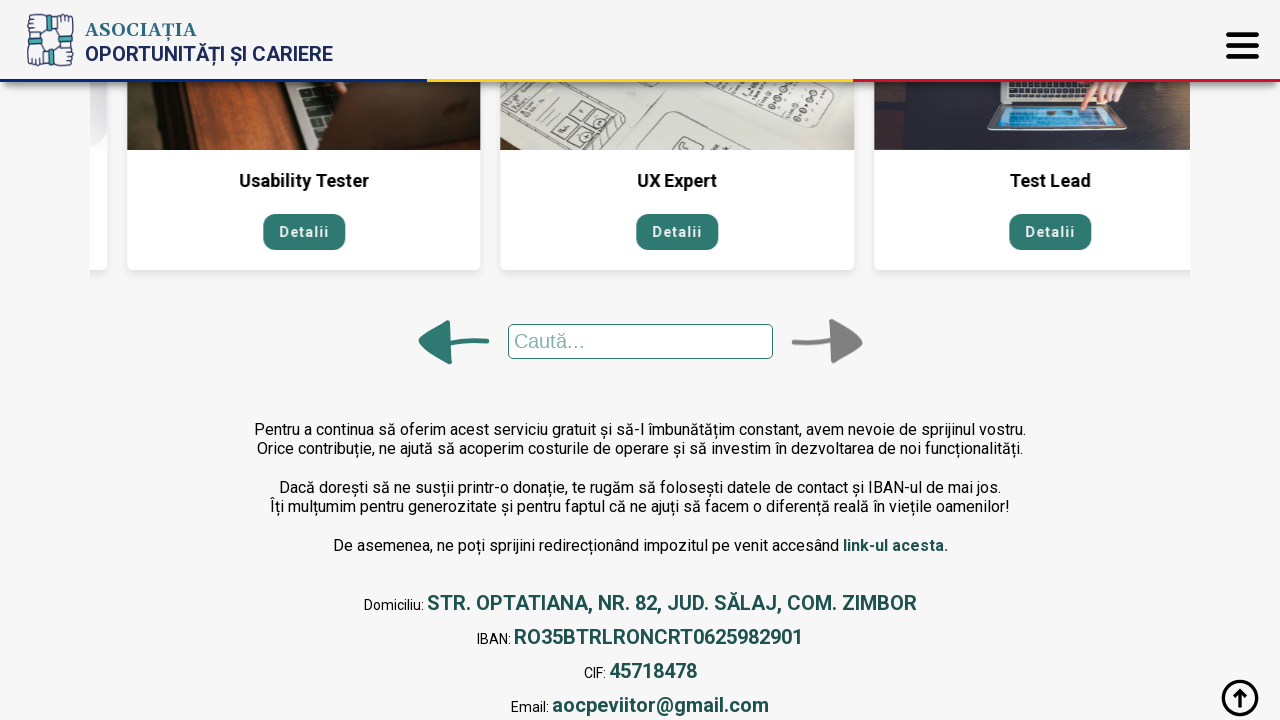

Waited for carousel animation after right arrow click (iteration 1/5)
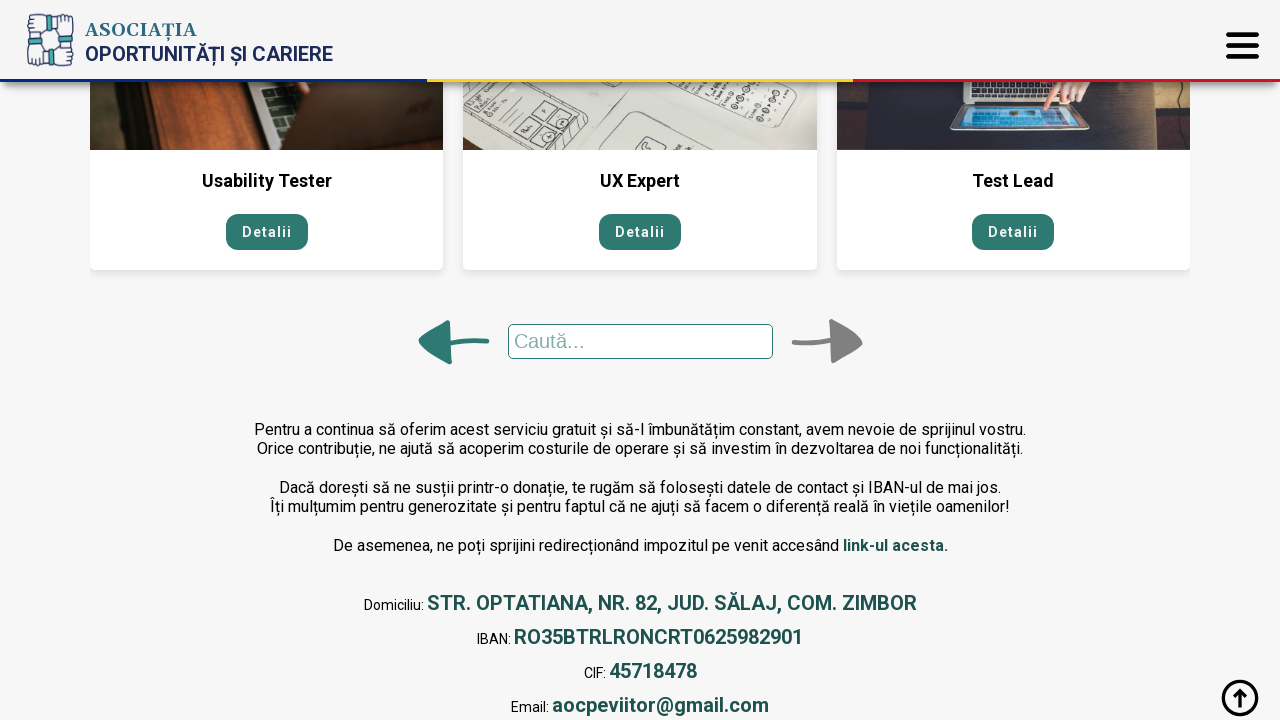

Double-clicked right arrow button (iteration 2/5) at (818, 344) on #arrow-right
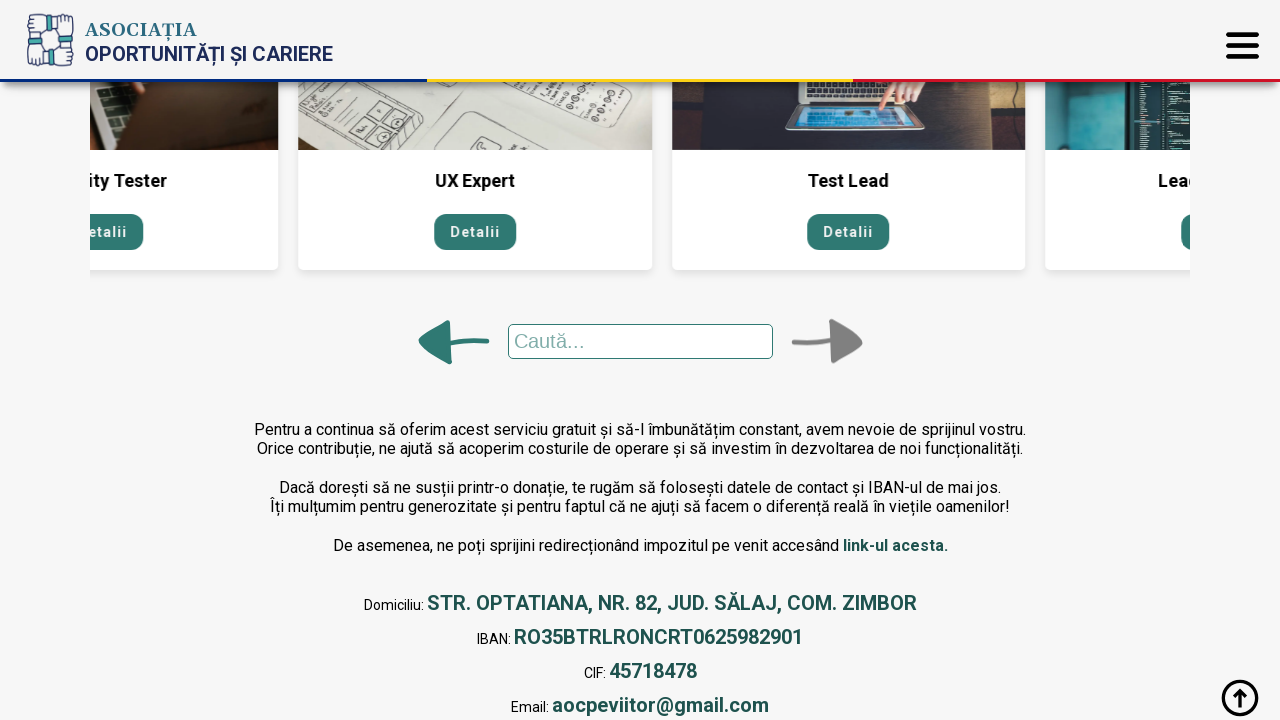

Waited for carousel animation after right arrow click (iteration 2/5)
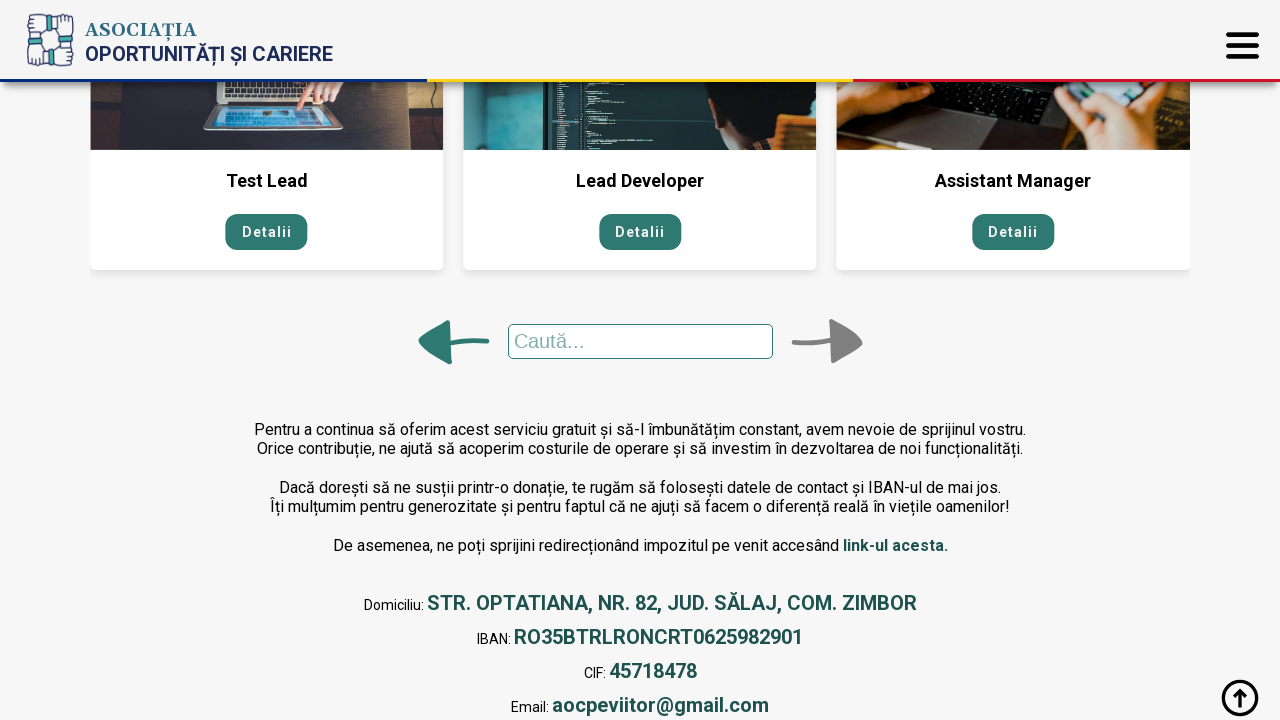

Double-clicked right arrow button (iteration 3/5) at (818, 344) on #arrow-right
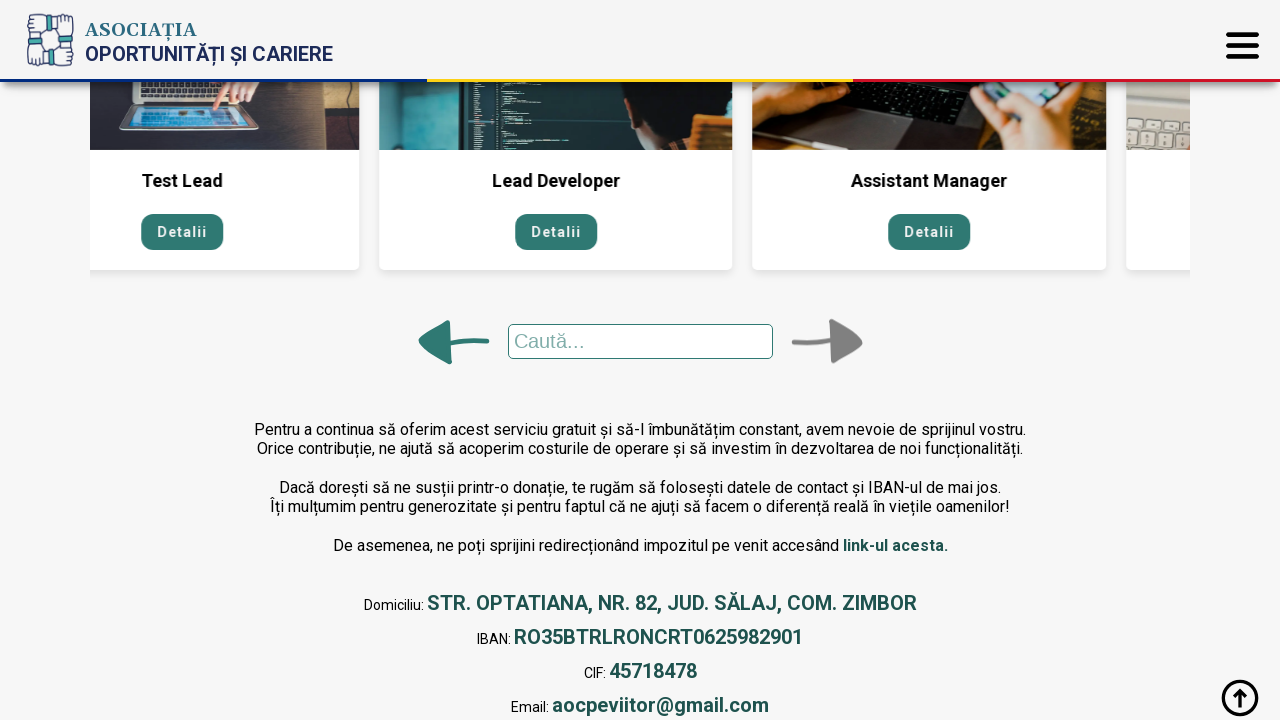

Waited for carousel animation after right arrow click (iteration 3/5)
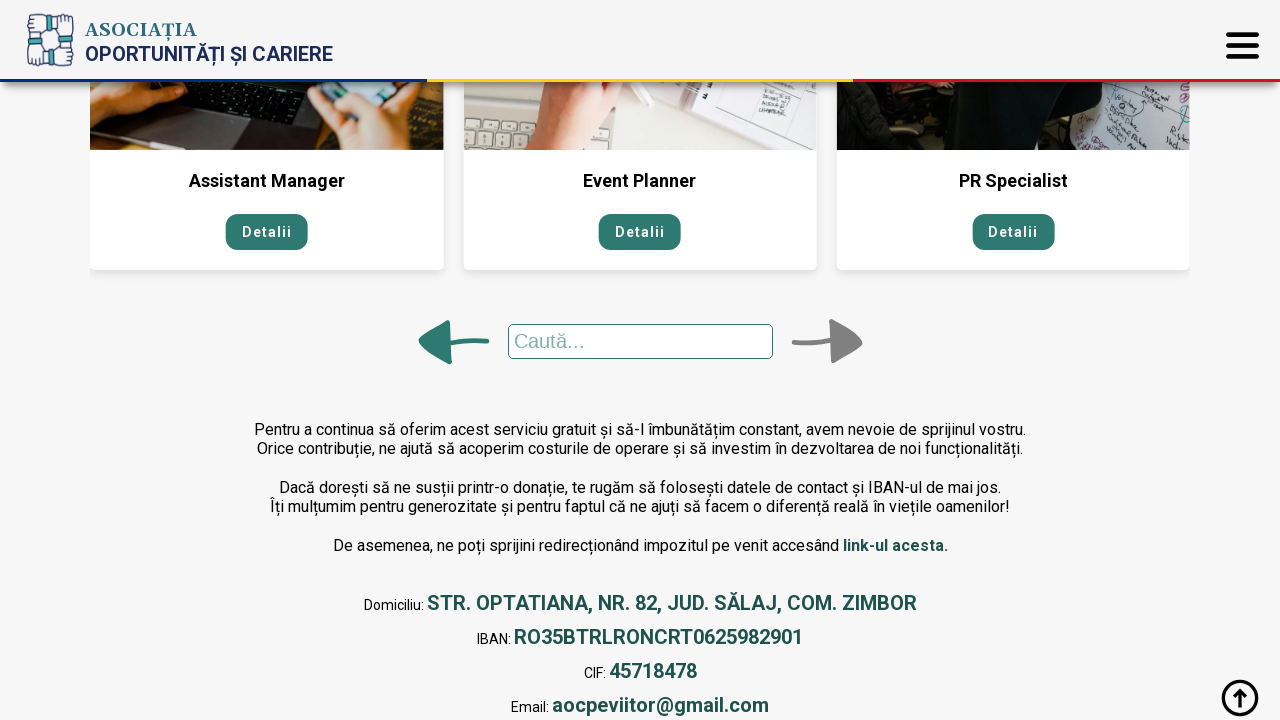

Double-clicked right arrow button (iteration 4/5) at (818, 344) on #arrow-right
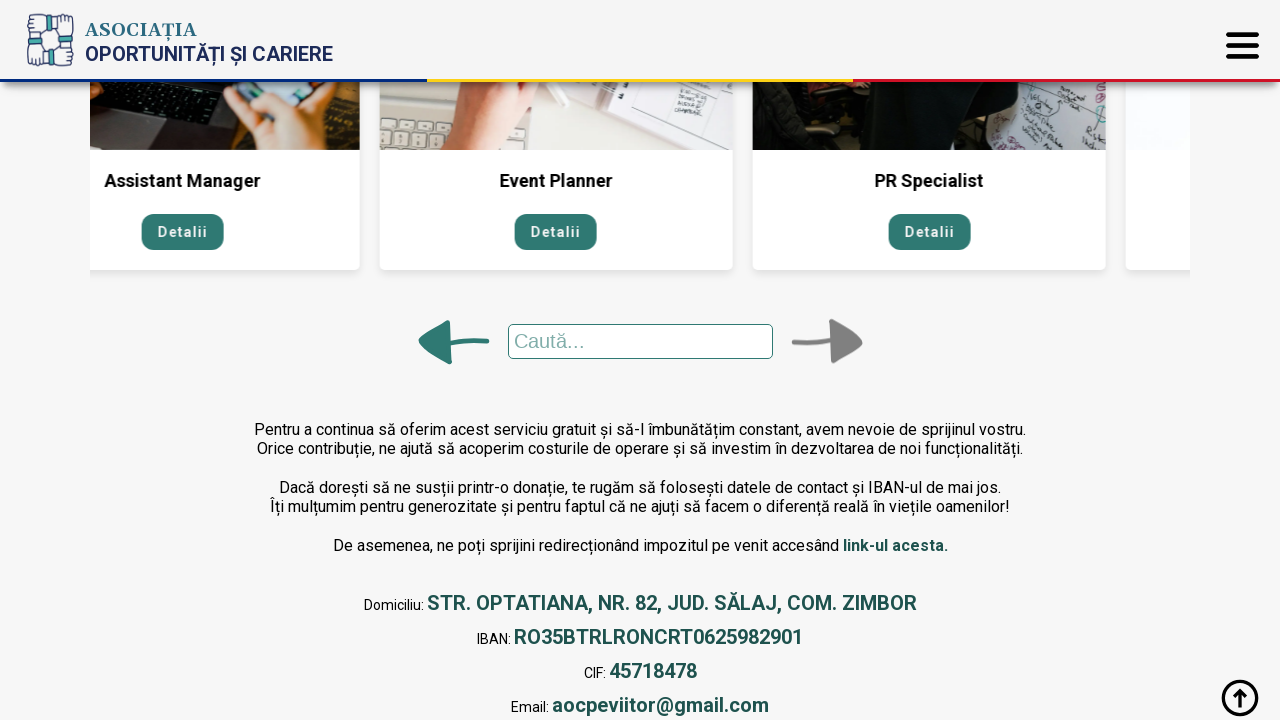

Waited for carousel animation after right arrow click (iteration 4/5)
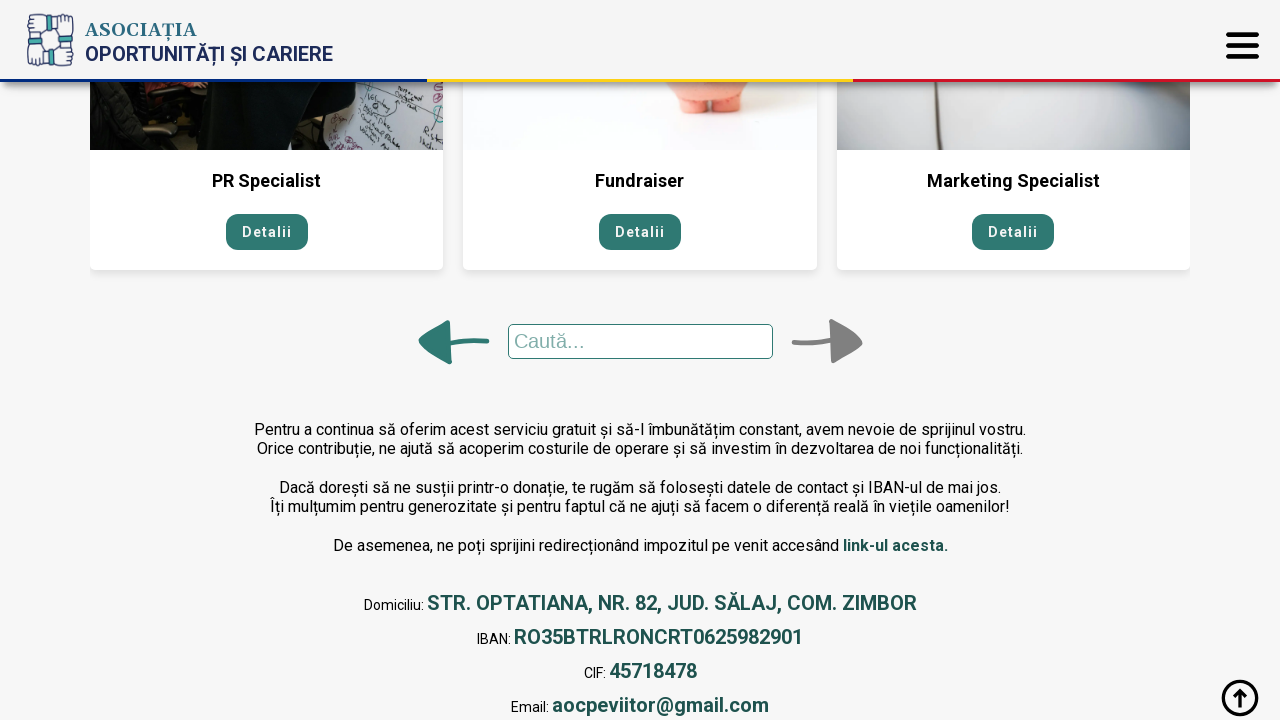

Double-clicked right arrow button (iteration 5/5) at (818, 344) on #arrow-right
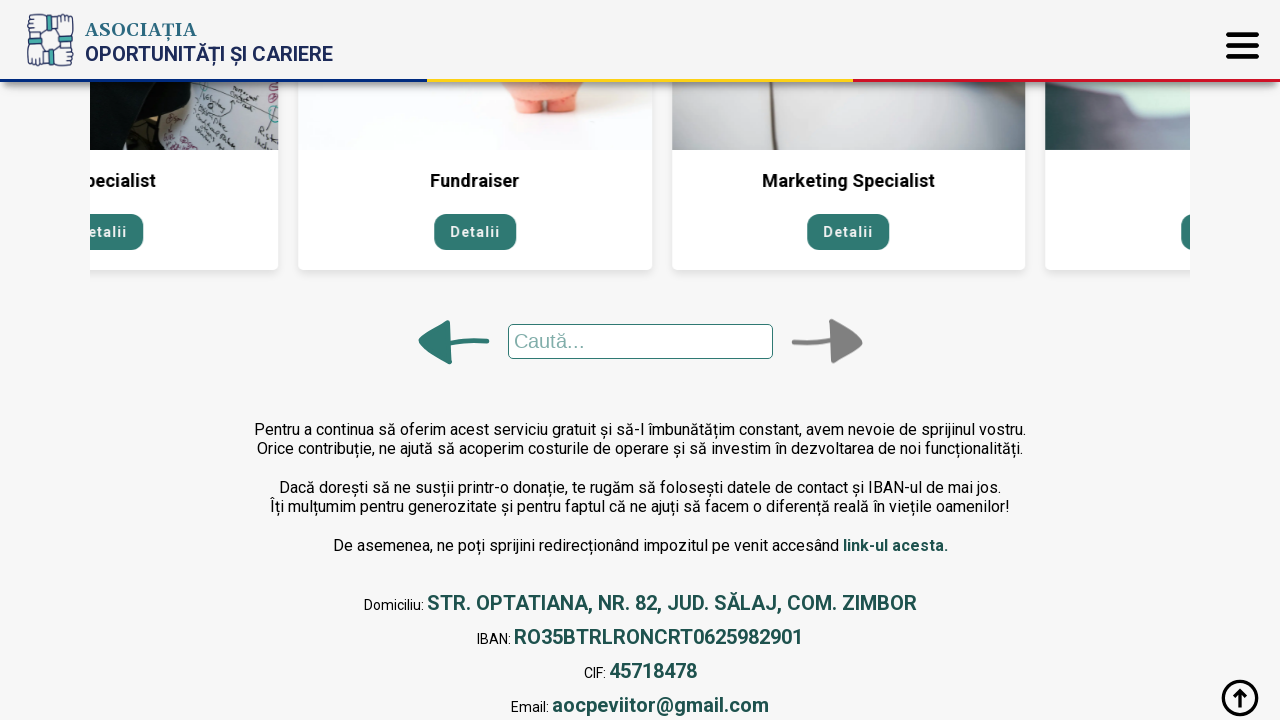

Waited for carousel animation after right arrow click (iteration 5/5)
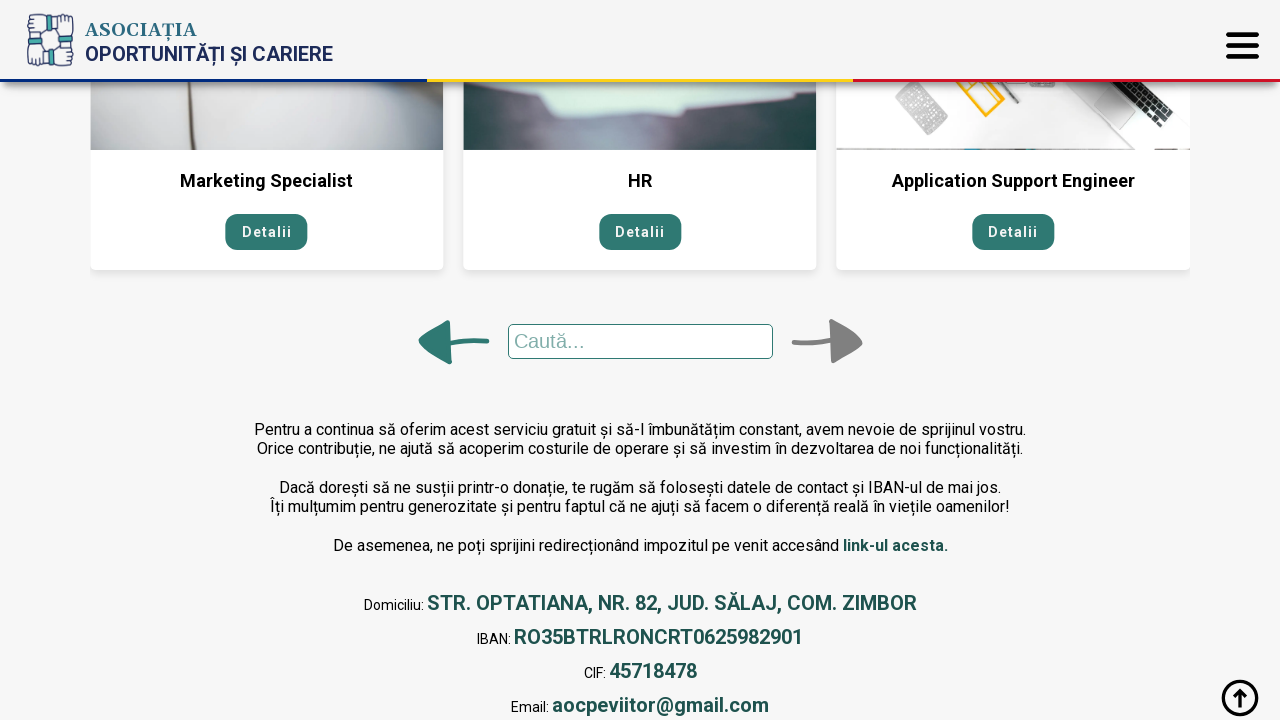

Double-clicked left arrow button (iteration 1/5) at (462, 339) on #arrow-left
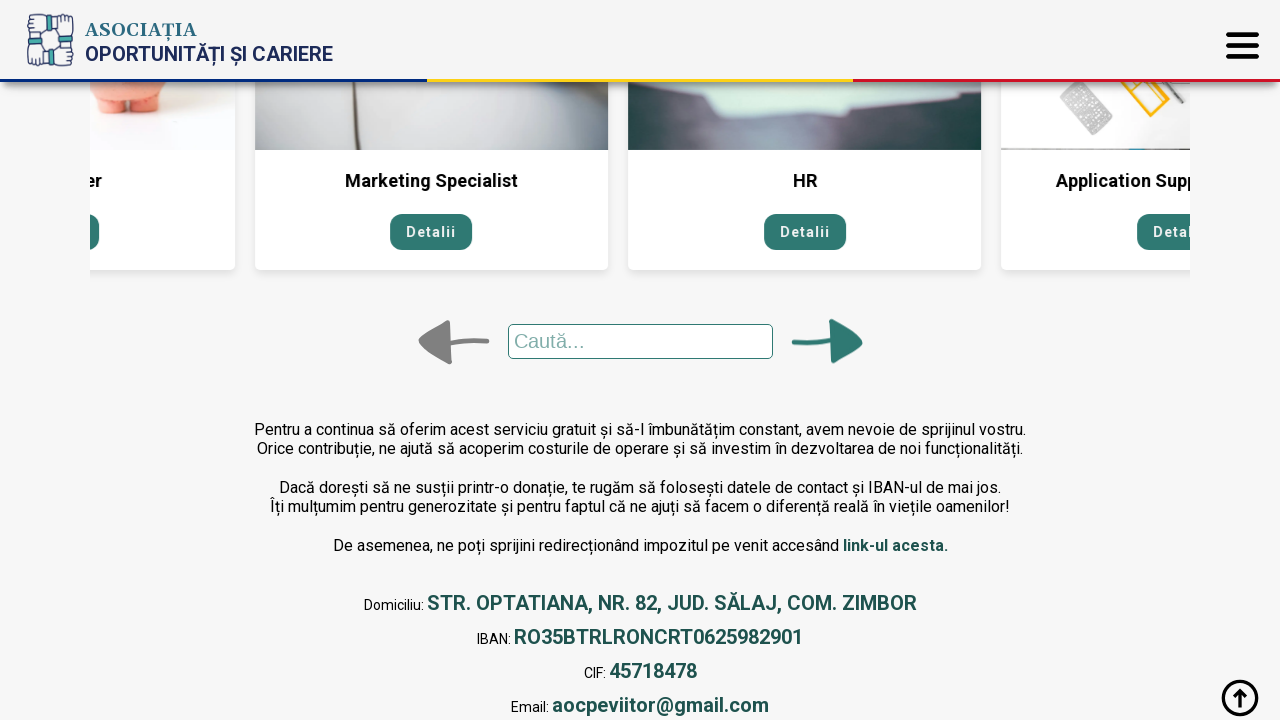

Waited for carousel animation after left arrow click (iteration 1/5)
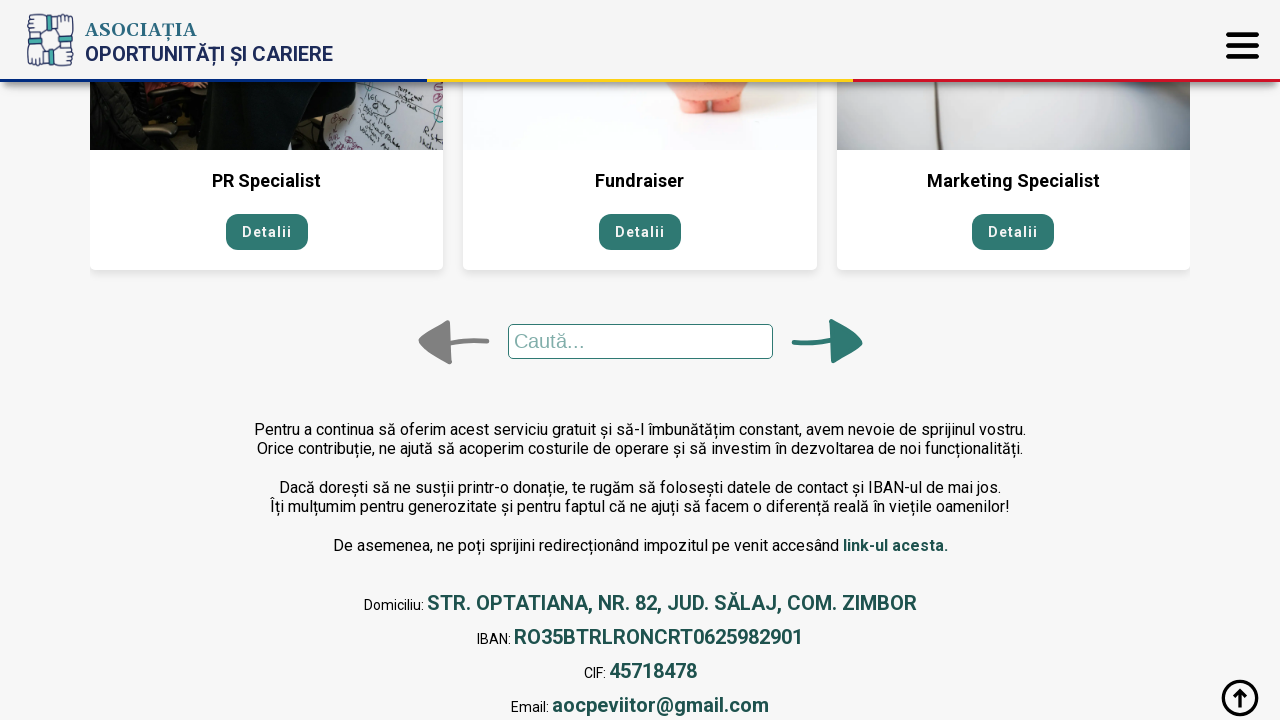

Double-clicked left arrow button (iteration 2/5) at (462, 339) on #arrow-left
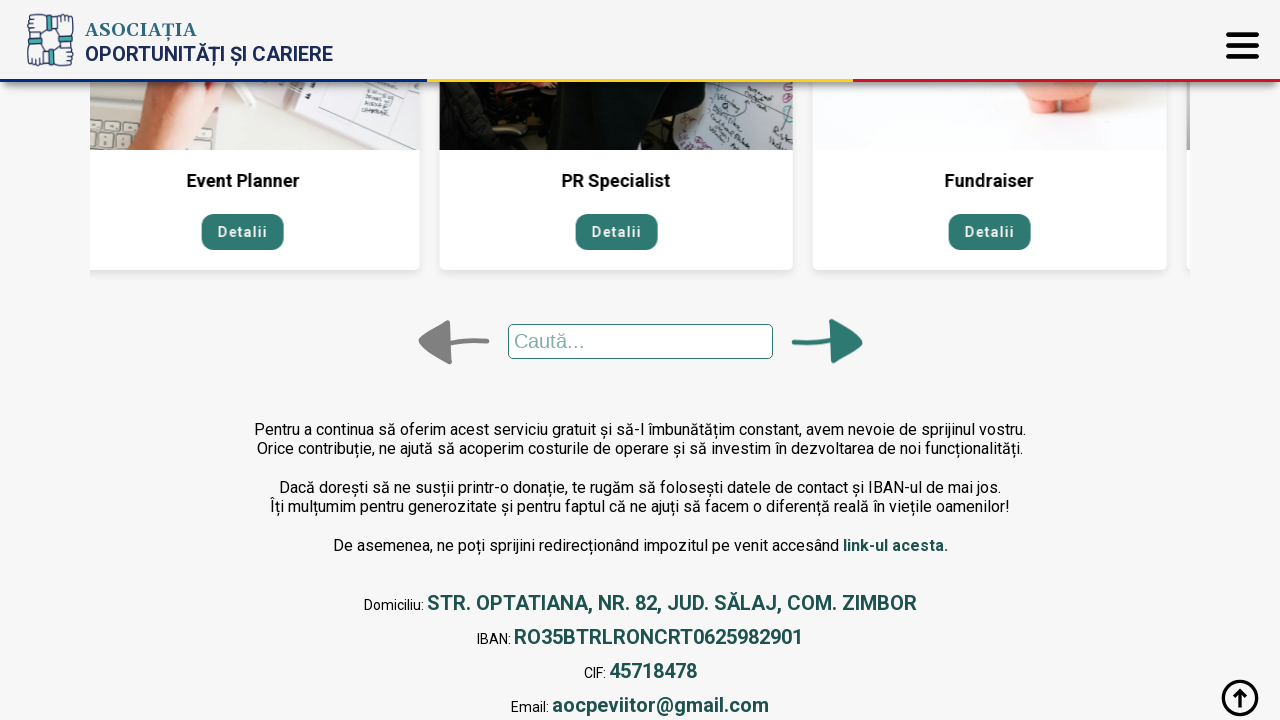

Waited for carousel animation after left arrow click (iteration 2/5)
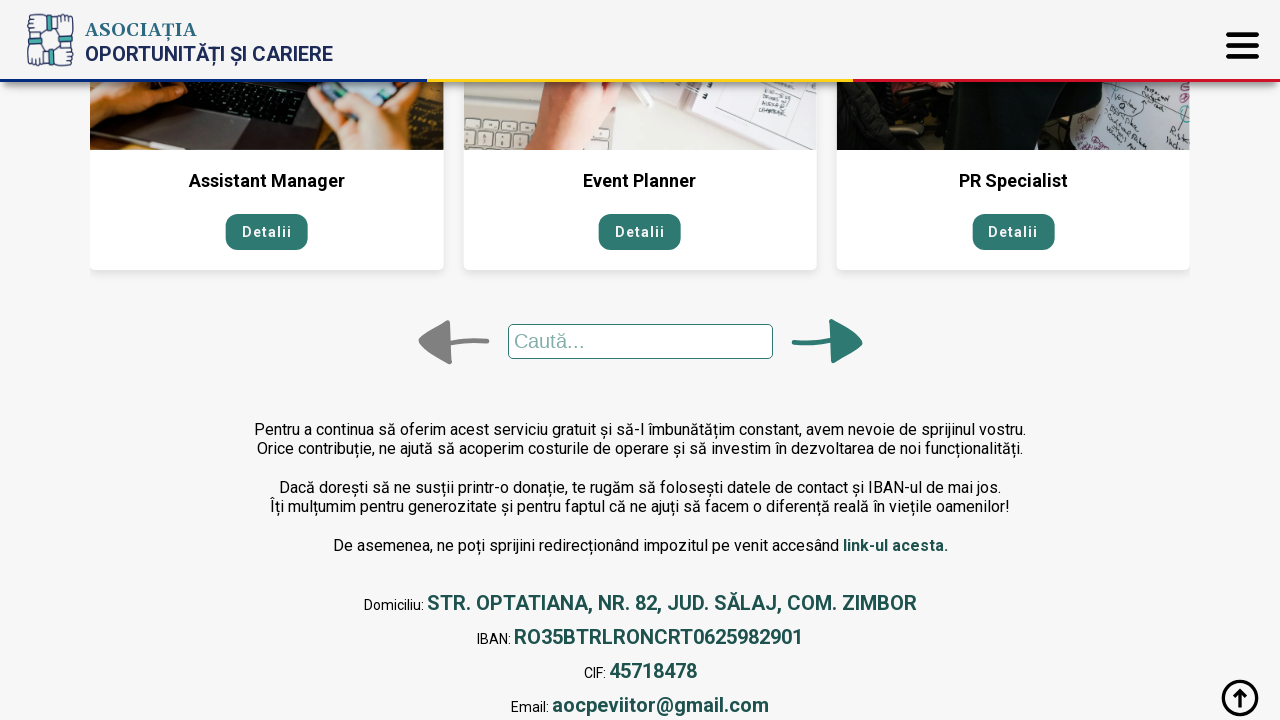

Double-clicked left arrow button (iteration 3/5) at (462, 339) on #arrow-left
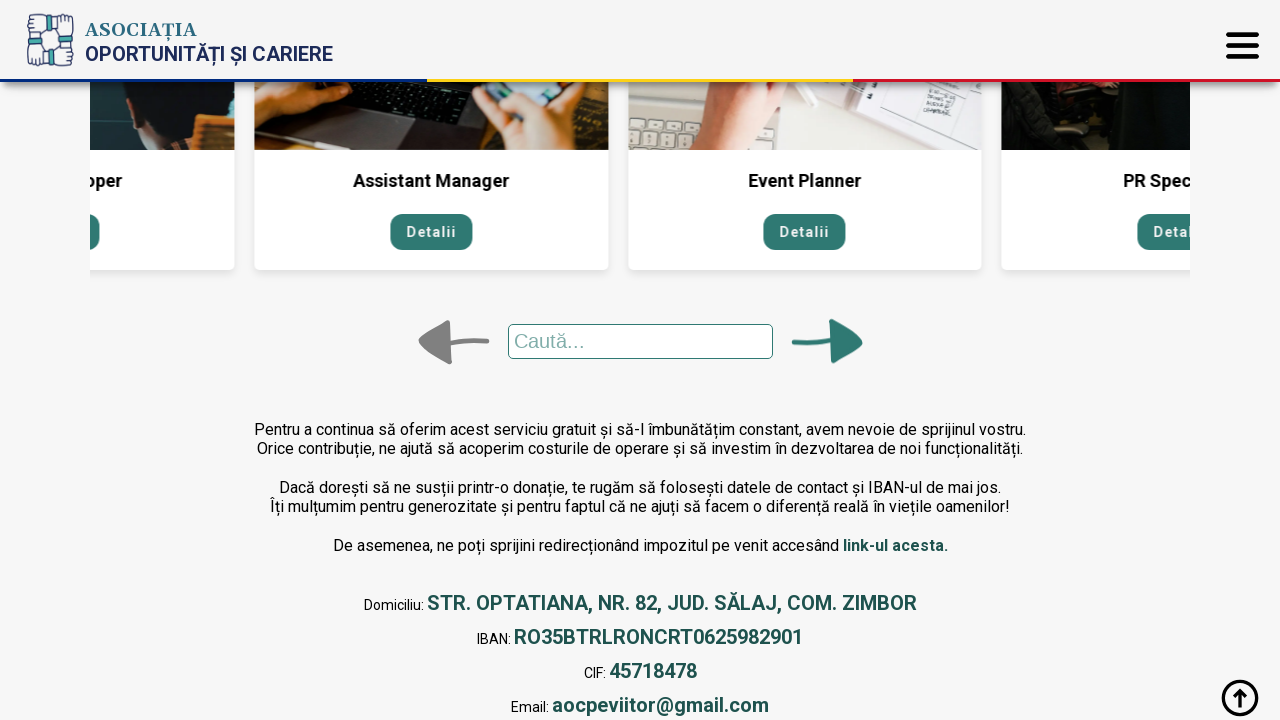

Waited for carousel animation after left arrow click (iteration 3/5)
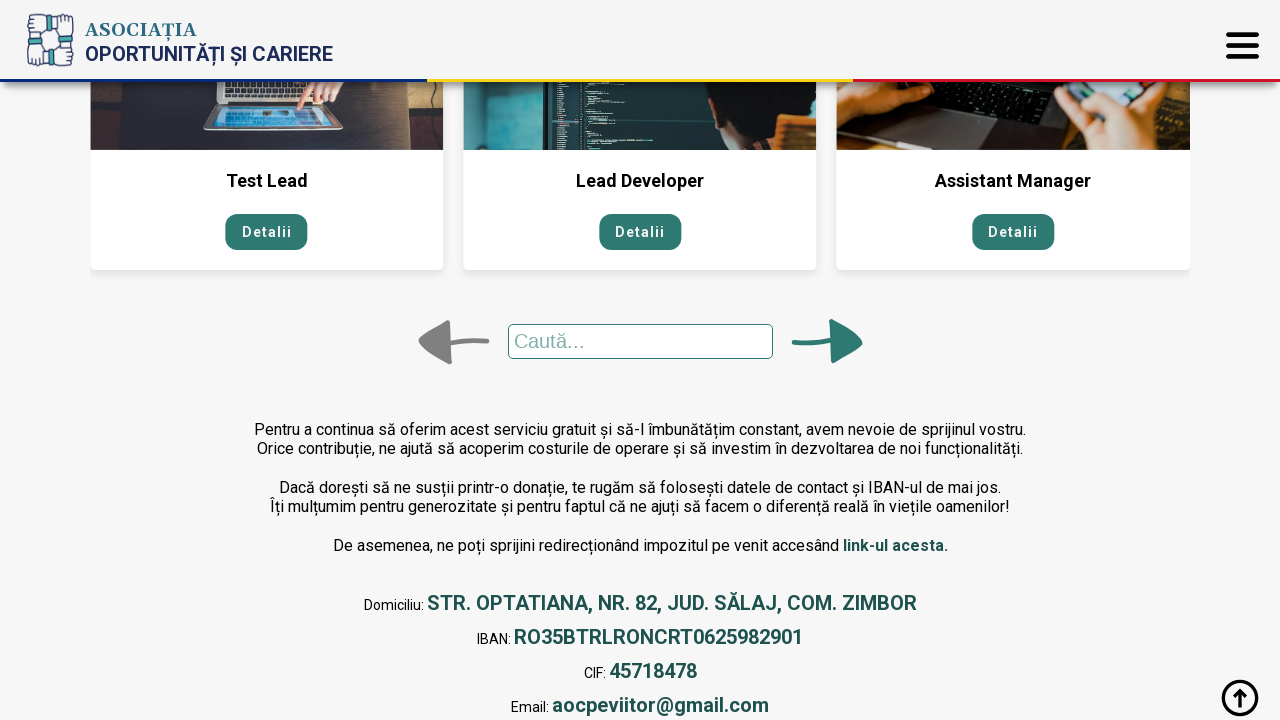

Double-clicked left arrow button (iteration 4/5) at (462, 339) on #arrow-left
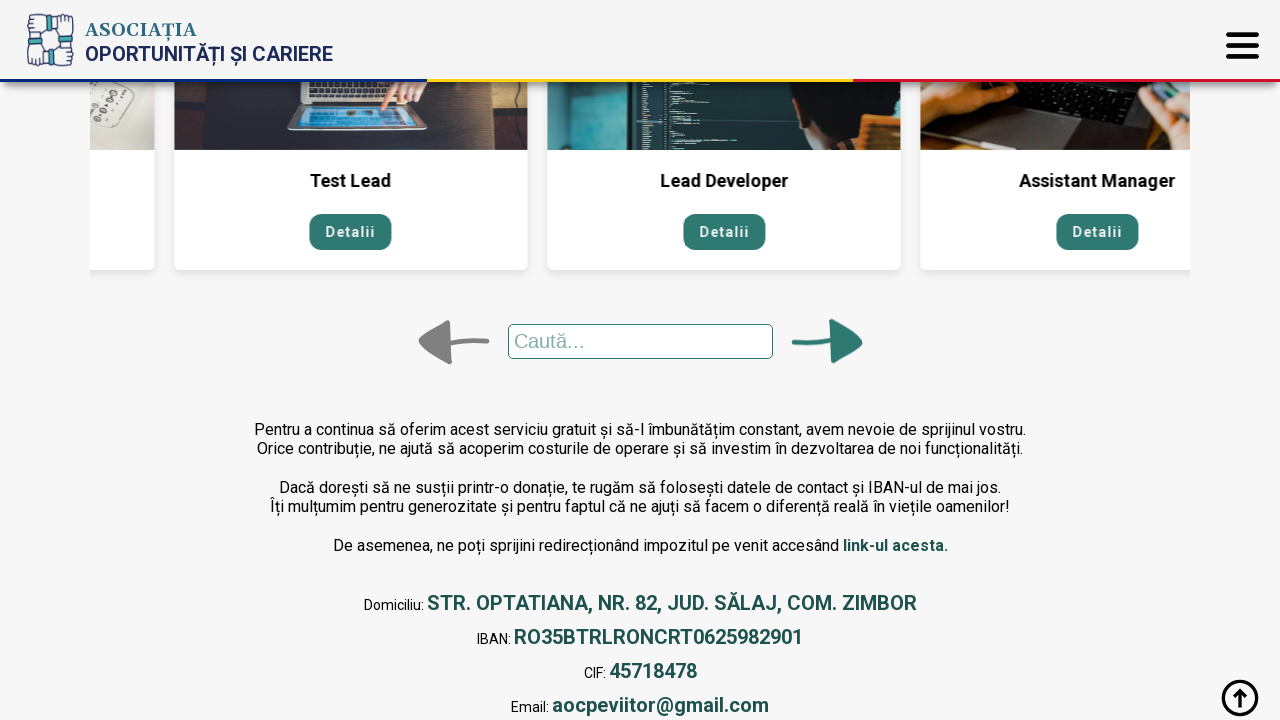

Waited for carousel animation after left arrow click (iteration 4/5)
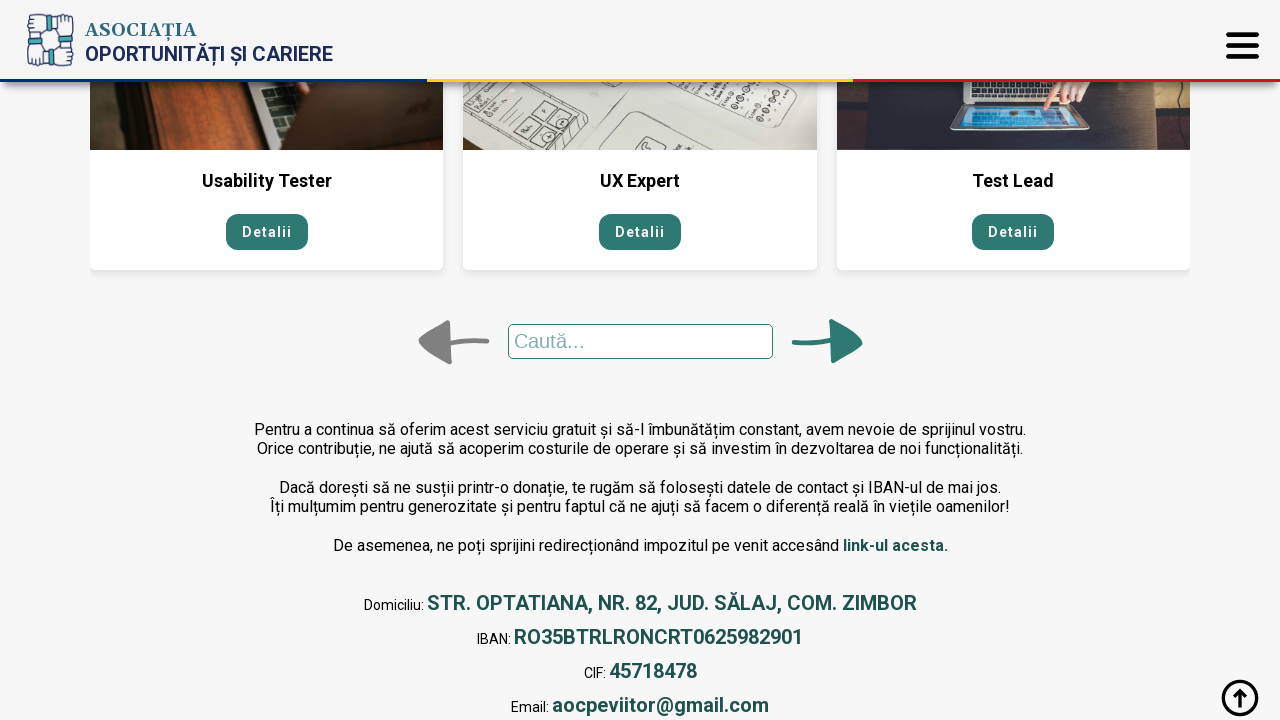

Double-clicked left arrow button (iteration 5/5) at (462, 339) on #arrow-left
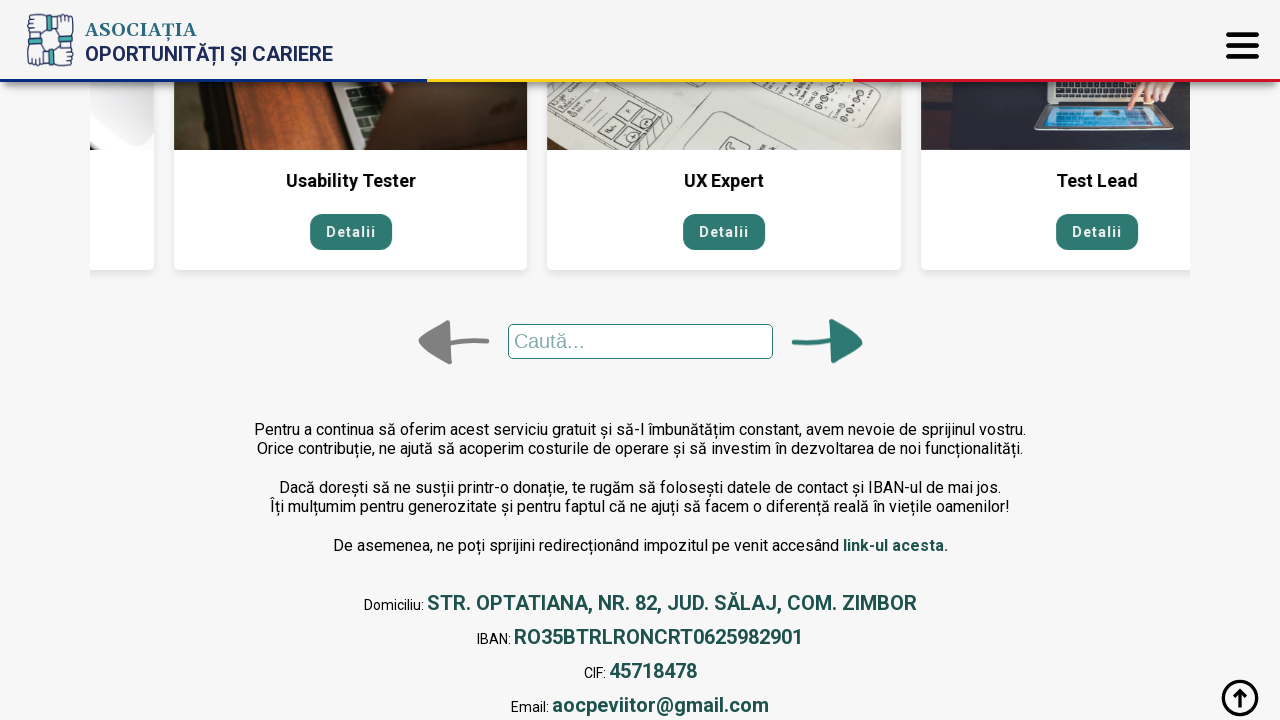

Waited for carousel animation after left arrow click (iteration 5/5)
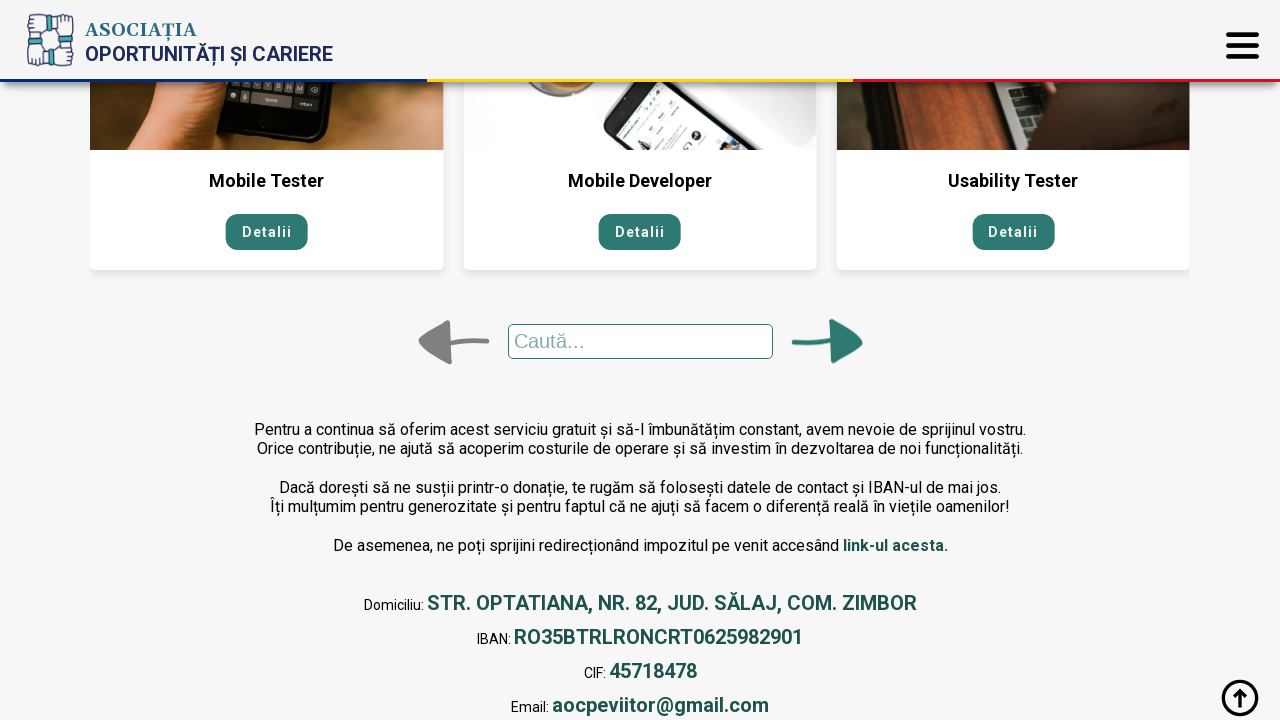

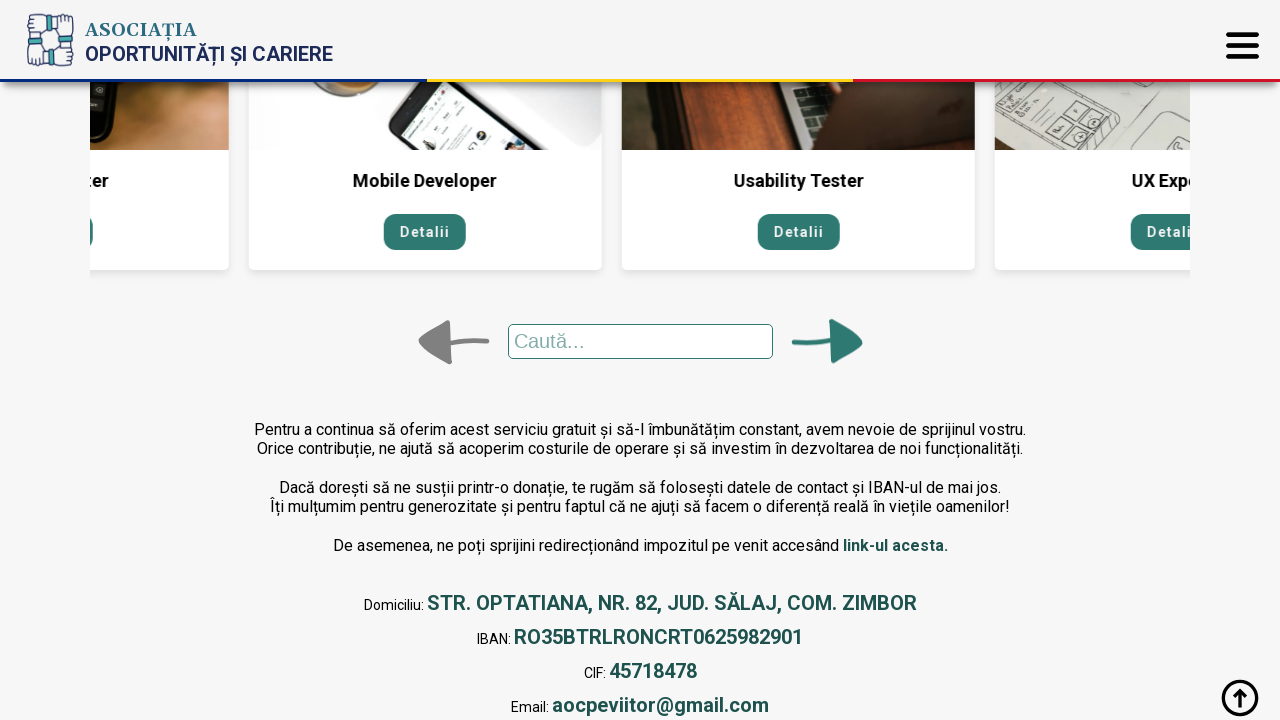